Tests page refresh functionality by navigating to RedBus website and refreshing the page

Starting URL: https://www.redbus.in/

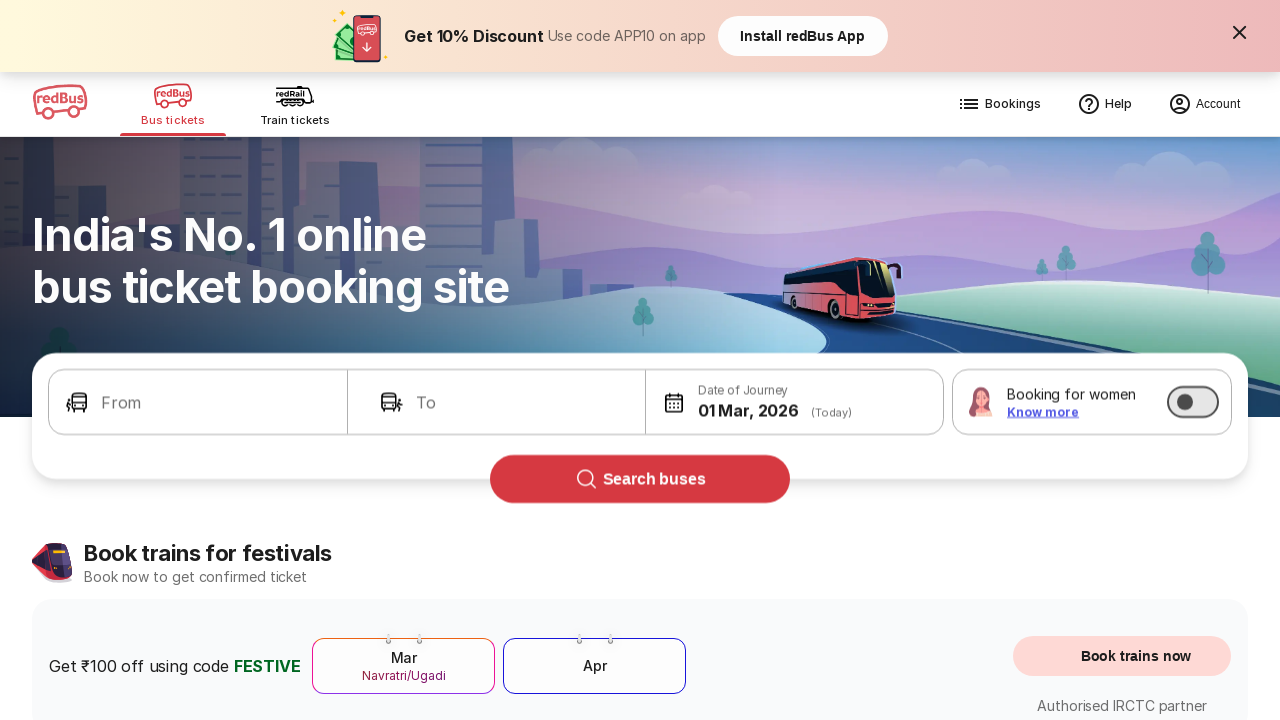

Waited for RedBus homepage to load (domcontentloaded)
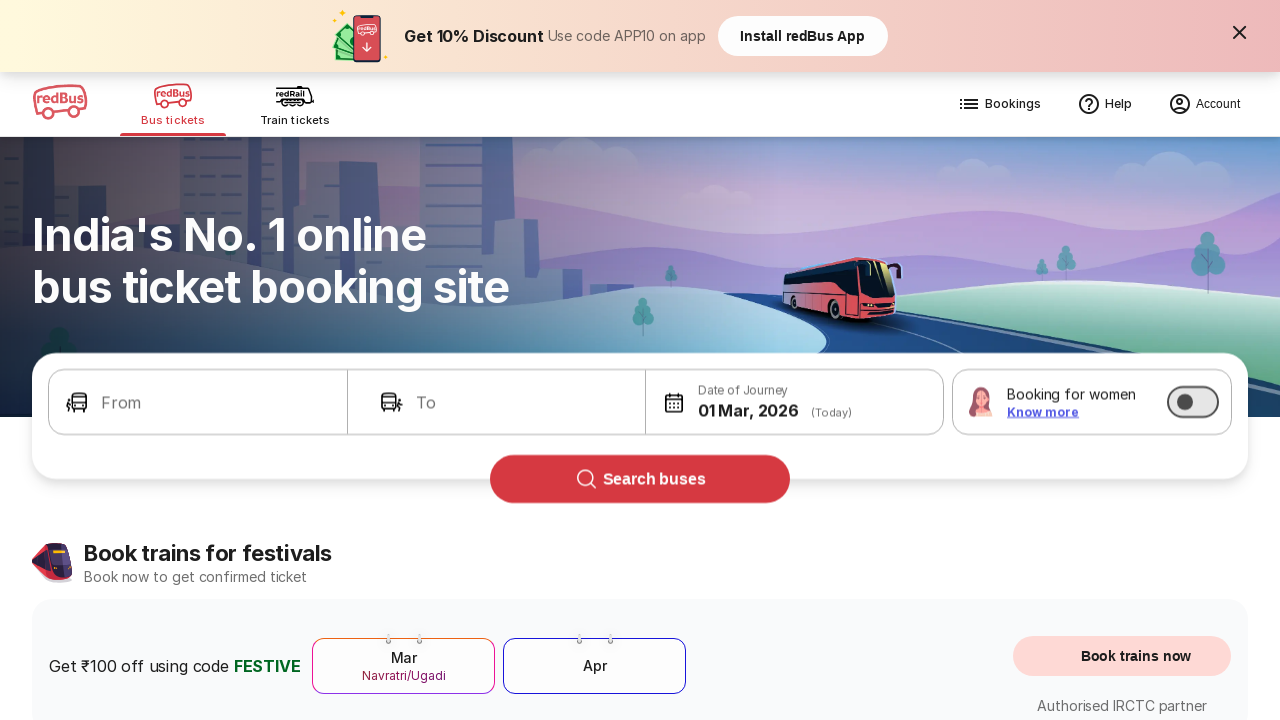

Refreshed the page
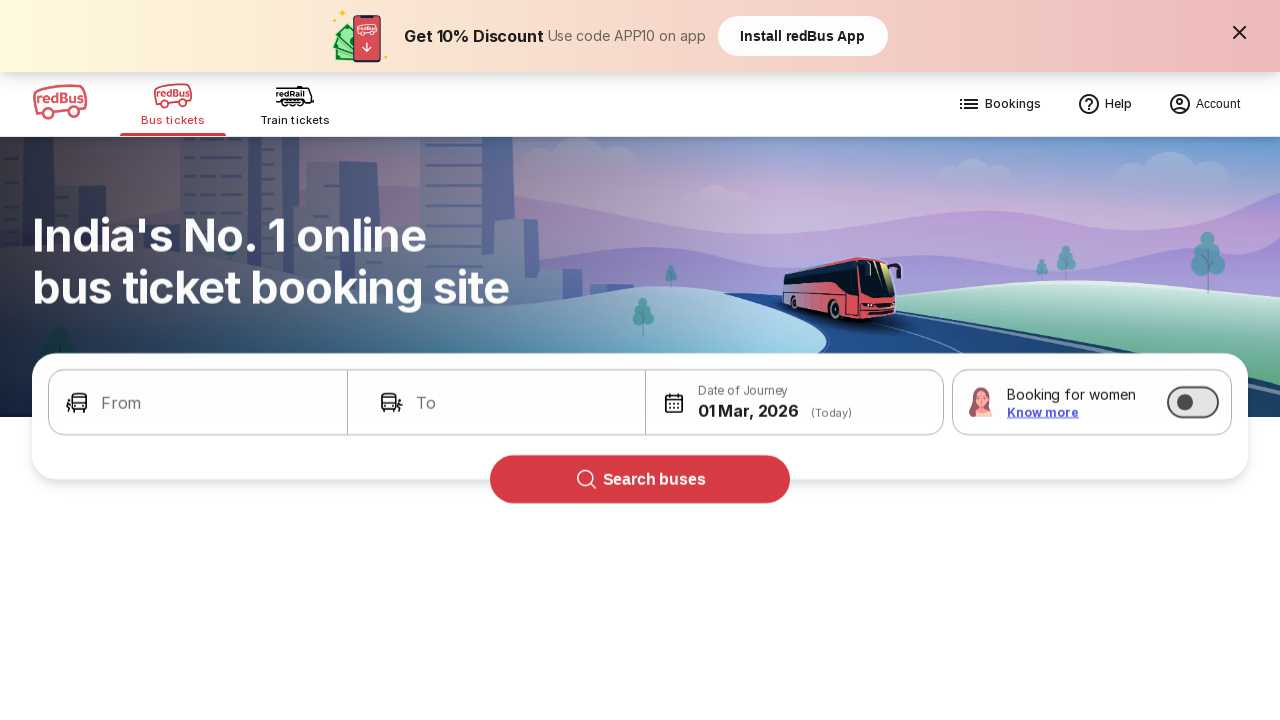

Waited for page to fully reload (domcontentloaded)
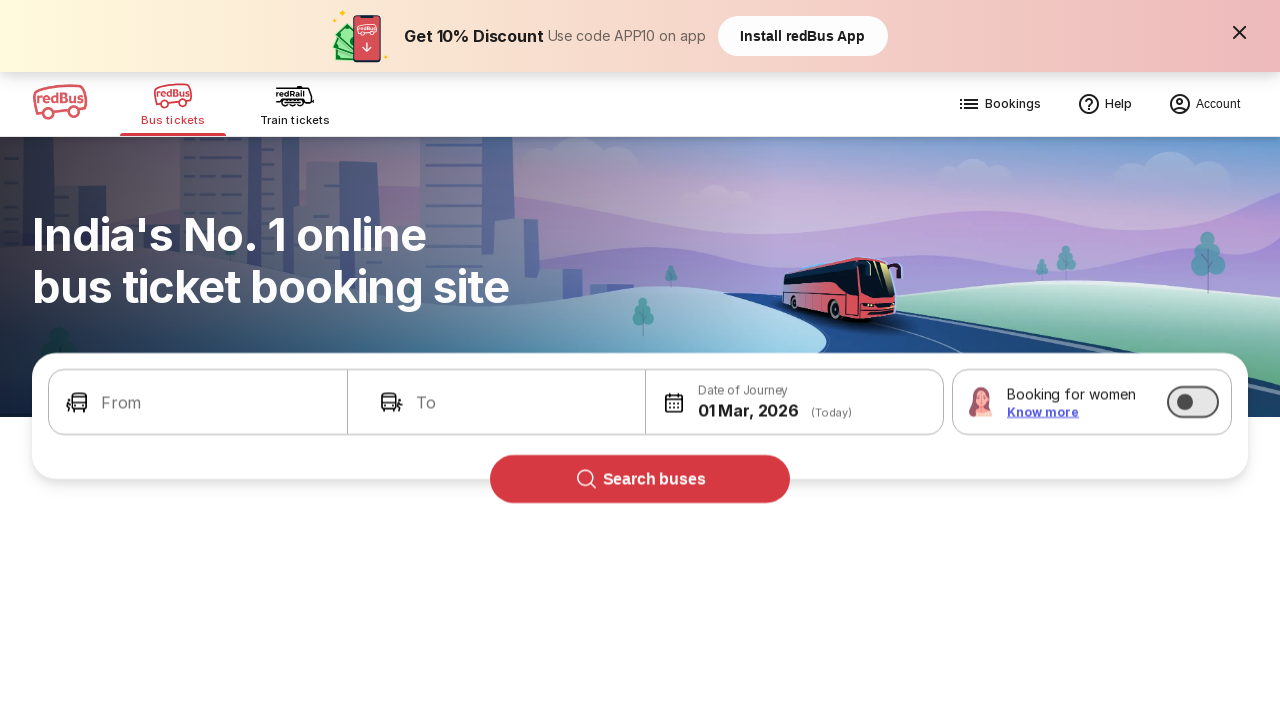

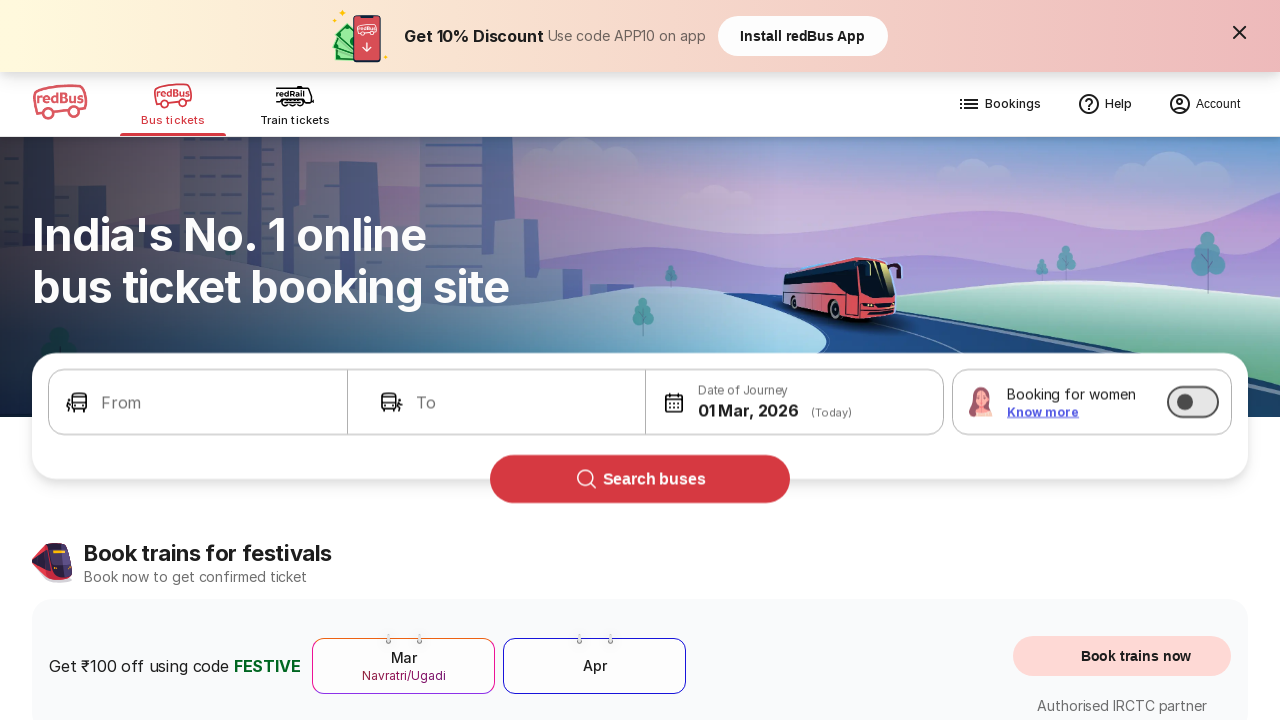